Tests filtering to display only active (incomplete) todo items

Starting URL: https://demo.playwright.dev/todomvc

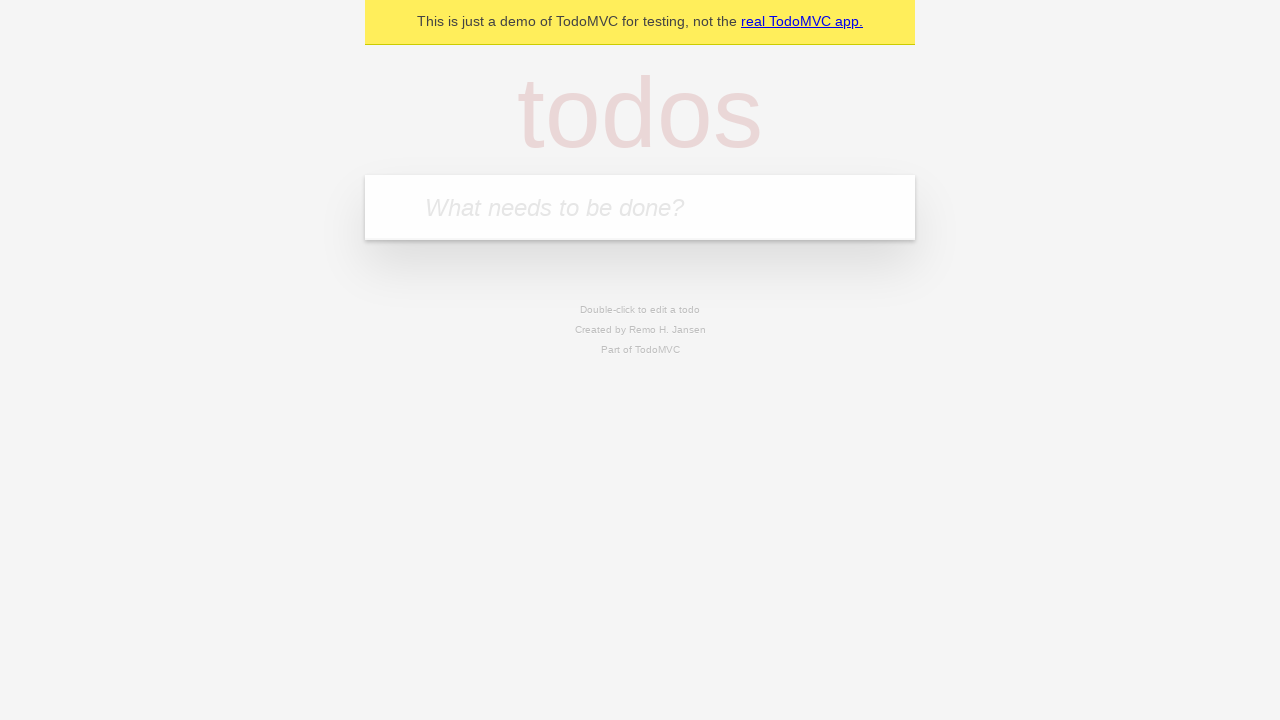

Filled todo input with 'buy some cheese' on internal:attr=[placeholder="What needs to be done?"i]
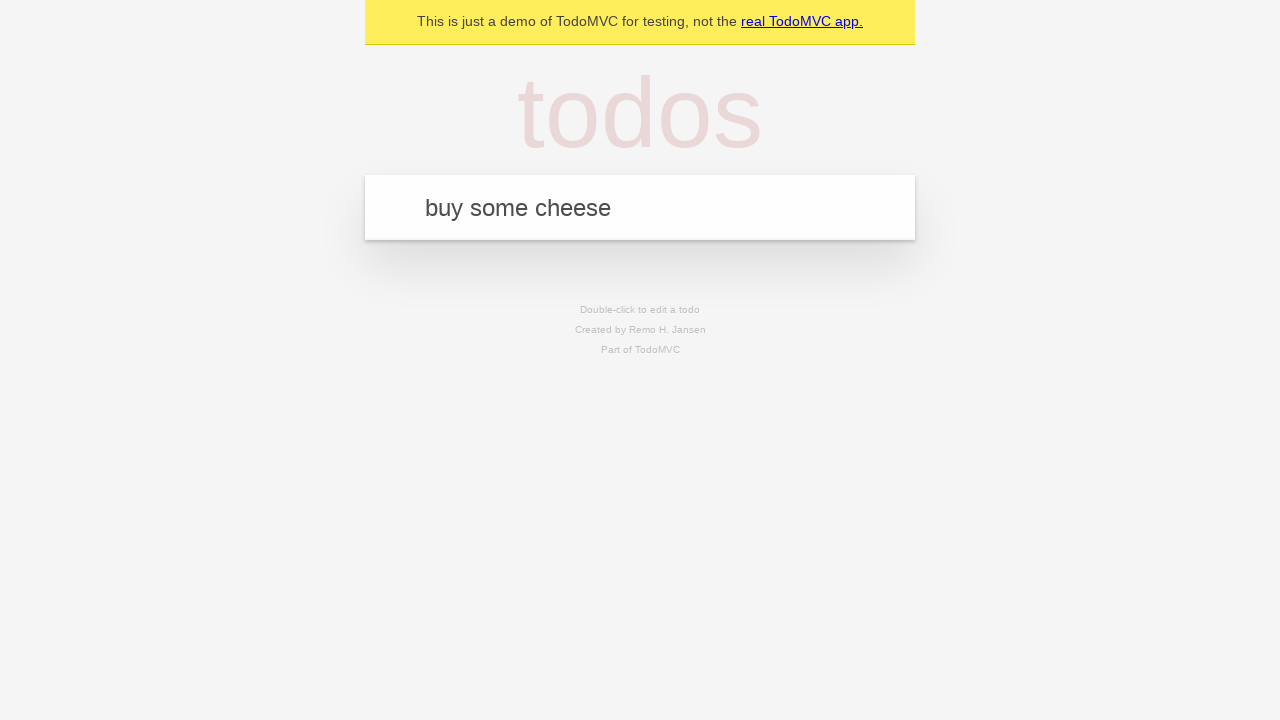

Pressed Enter to create todo 'buy some cheese' on internal:attr=[placeholder="What needs to be done?"i]
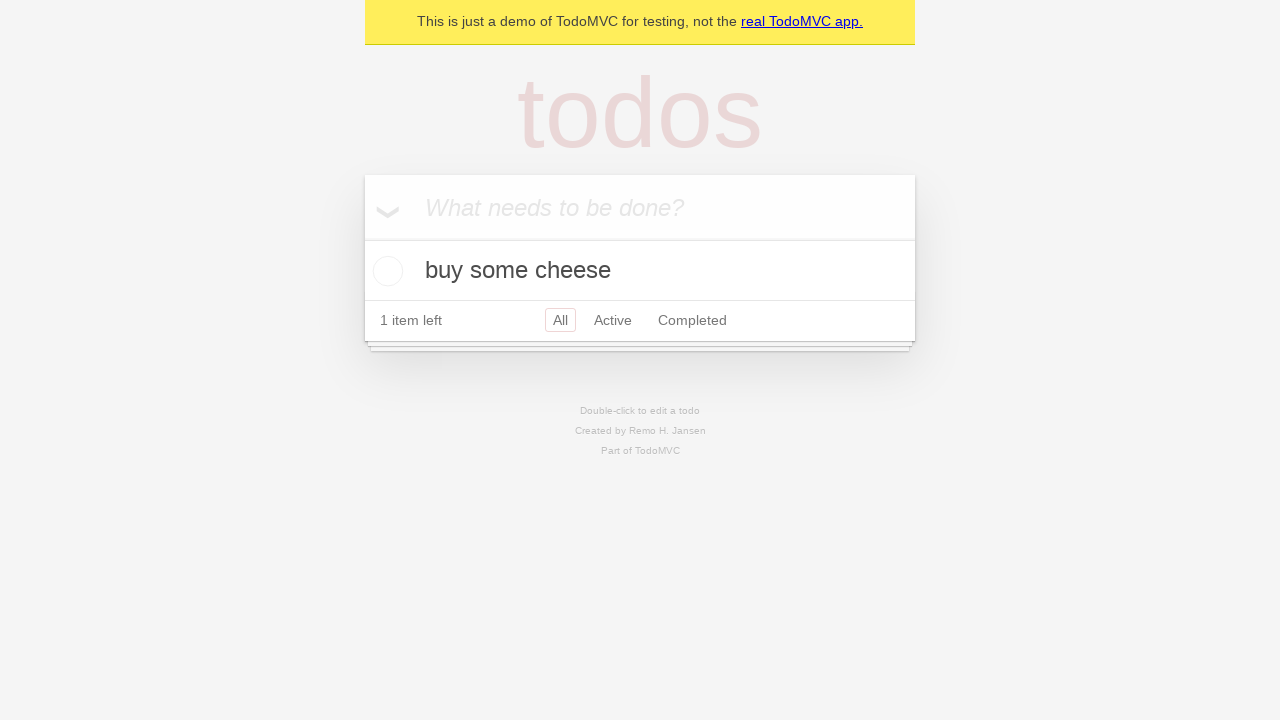

Filled todo input with 'feed the cat' on internal:attr=[placeholder="What needs to be done?"i]
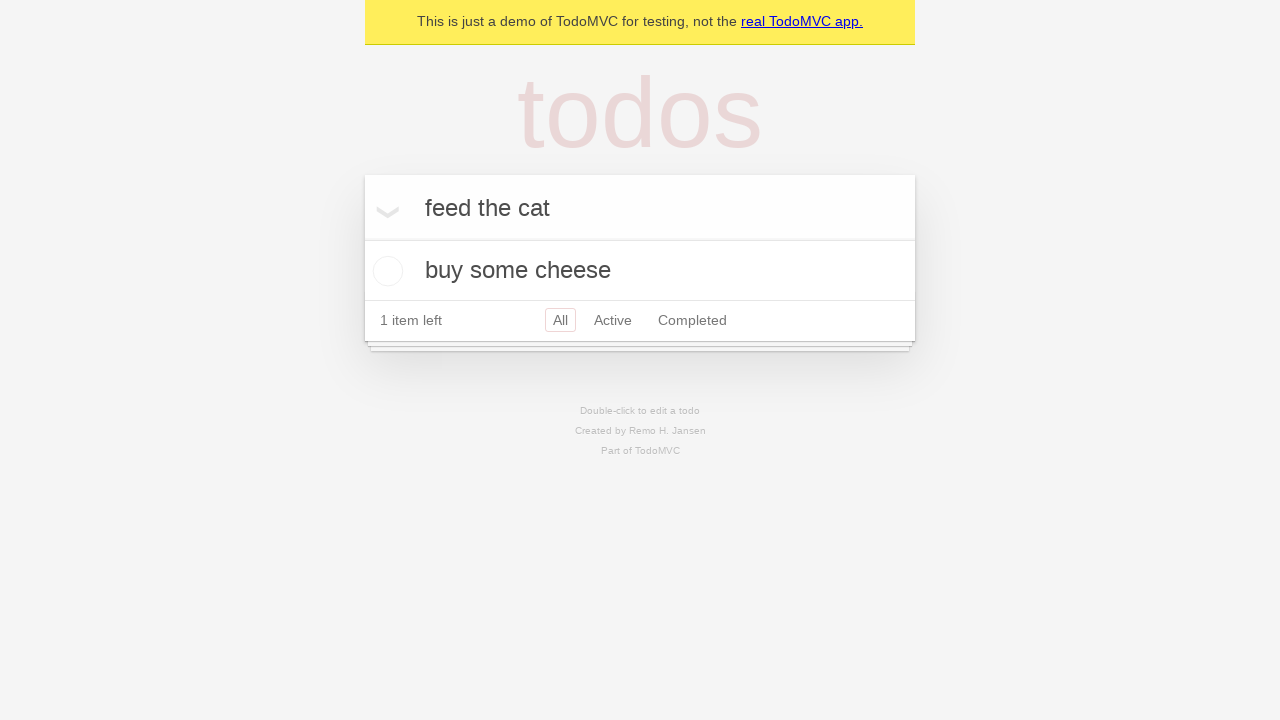

Pressed Enter to create todo 'feed the cat' on internal:attr=[placeholder="What needs to be done?"i]
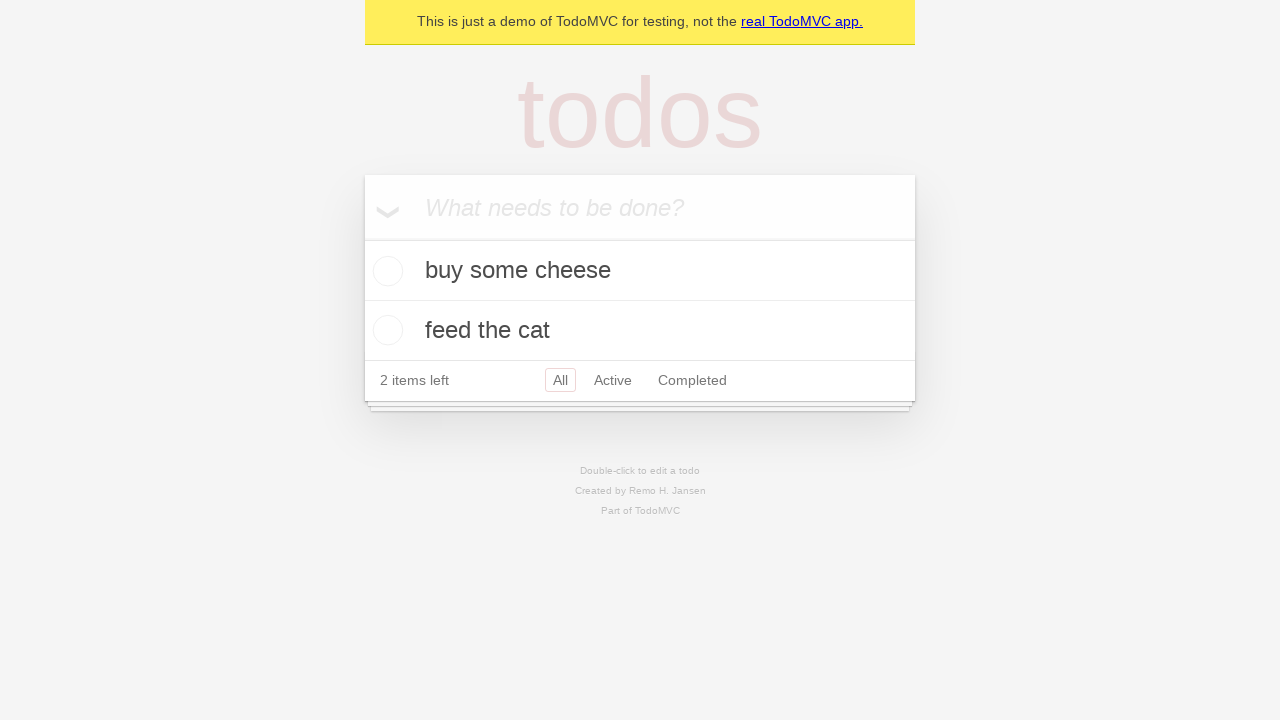

Filled todo input with 'book a doctors appointment' on internal:attr=[placeholder="What needs to be done?"i]
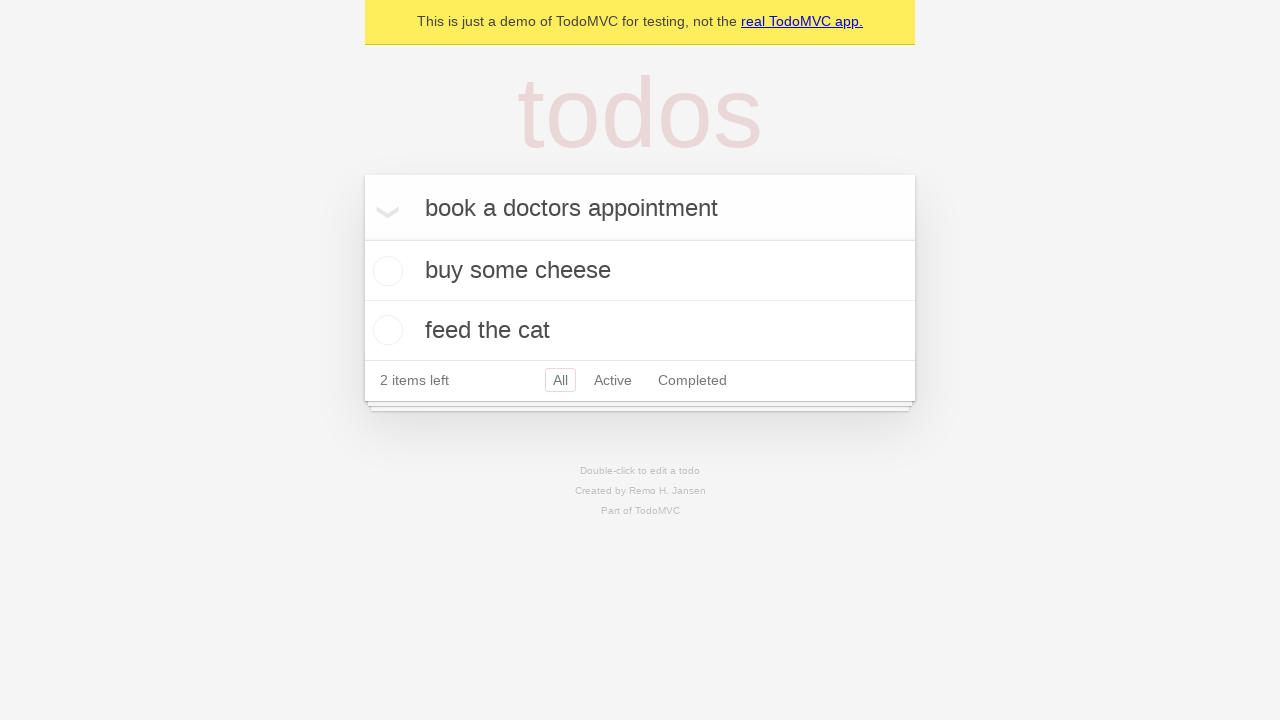

Pressed Enter to create todo 'book a doctors appointment' on internal:attr=[placeholder="What needs to be done?"i]
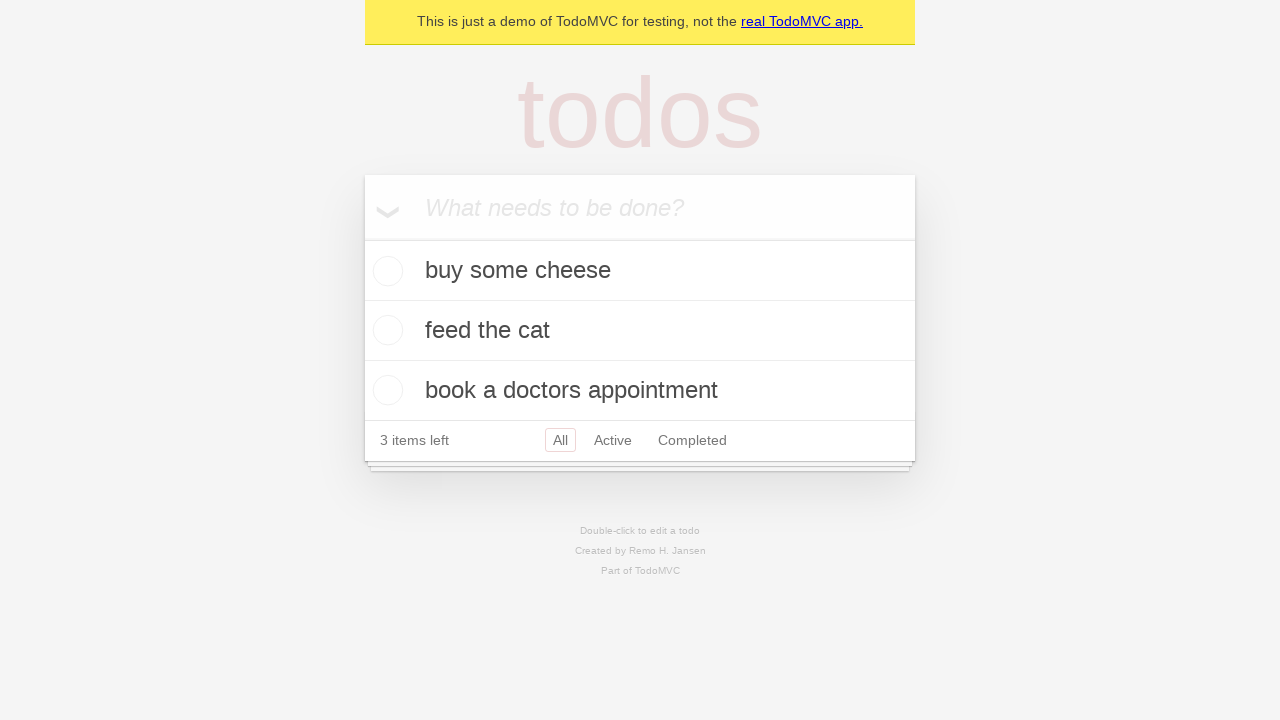

Checked second todo item to mark as complete at (385, 330) on internal:testid=[data-testid="todo-item"s] >> nth=1 >> internal:role=checkbox
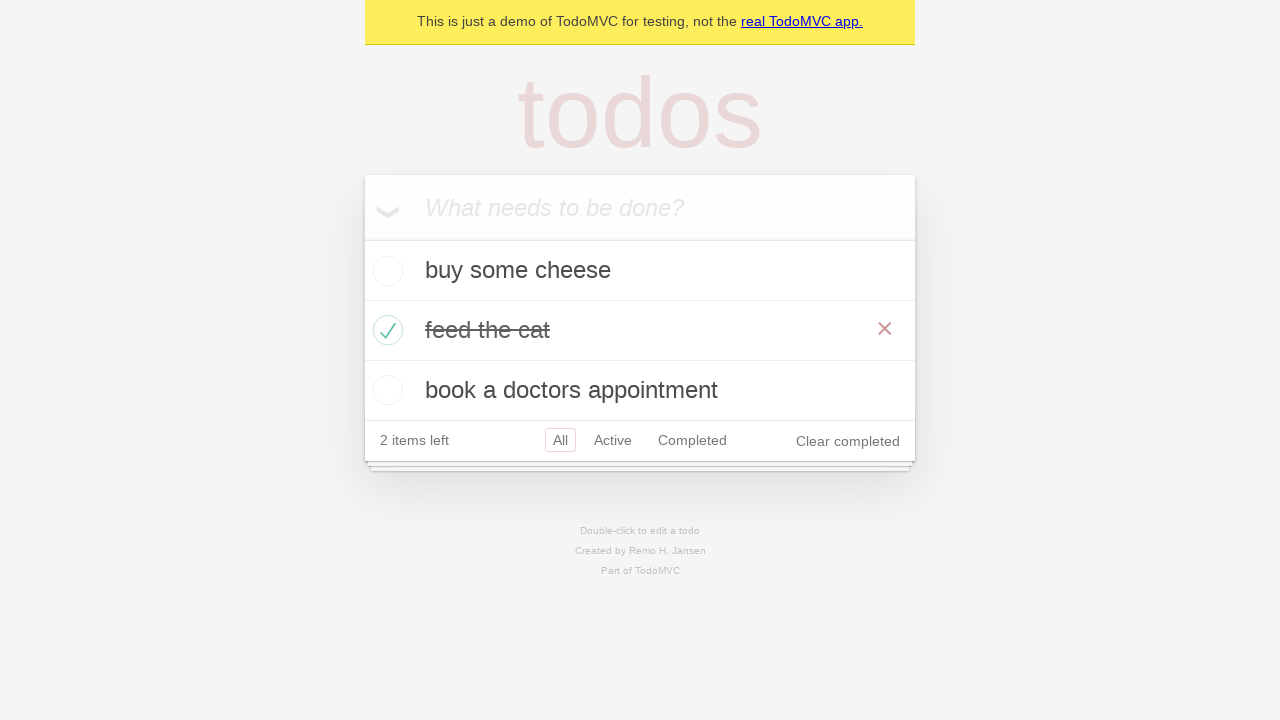

Clicked Active filter to display only incomplete todos at (613, 440) on internal:role=link[name="Active"i]
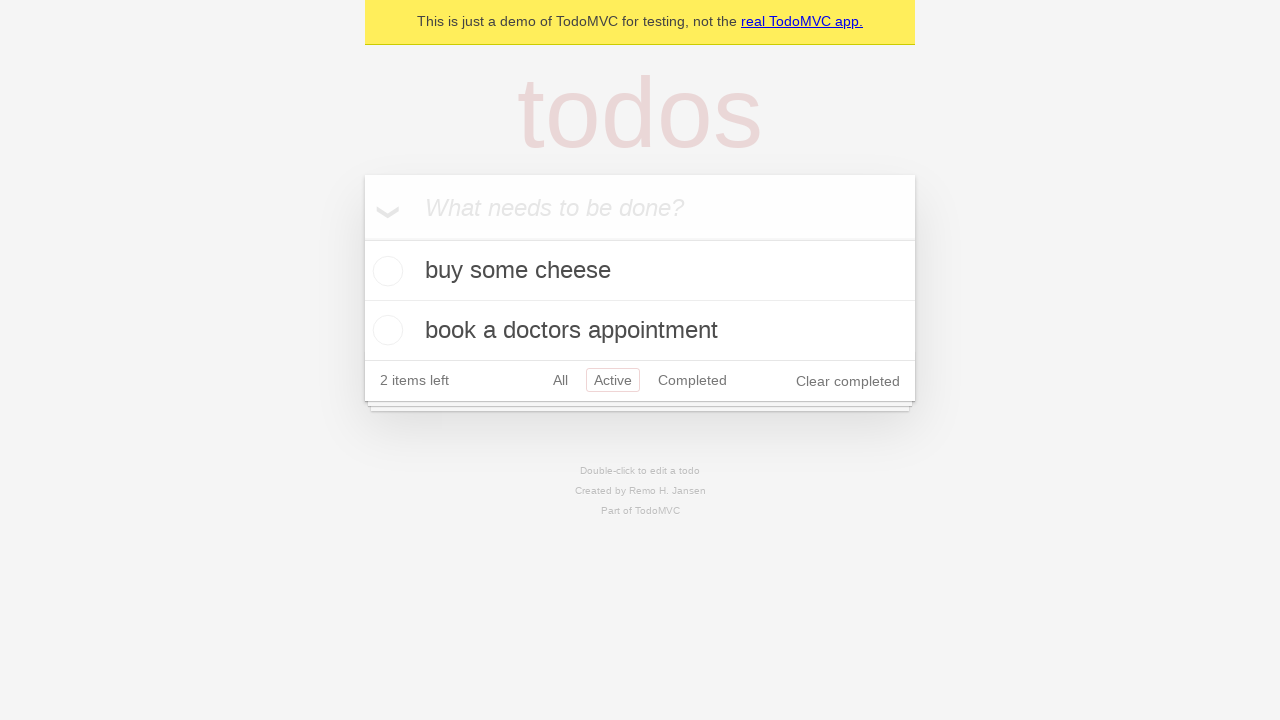

Verified that exactly 2 active todo items are displayed
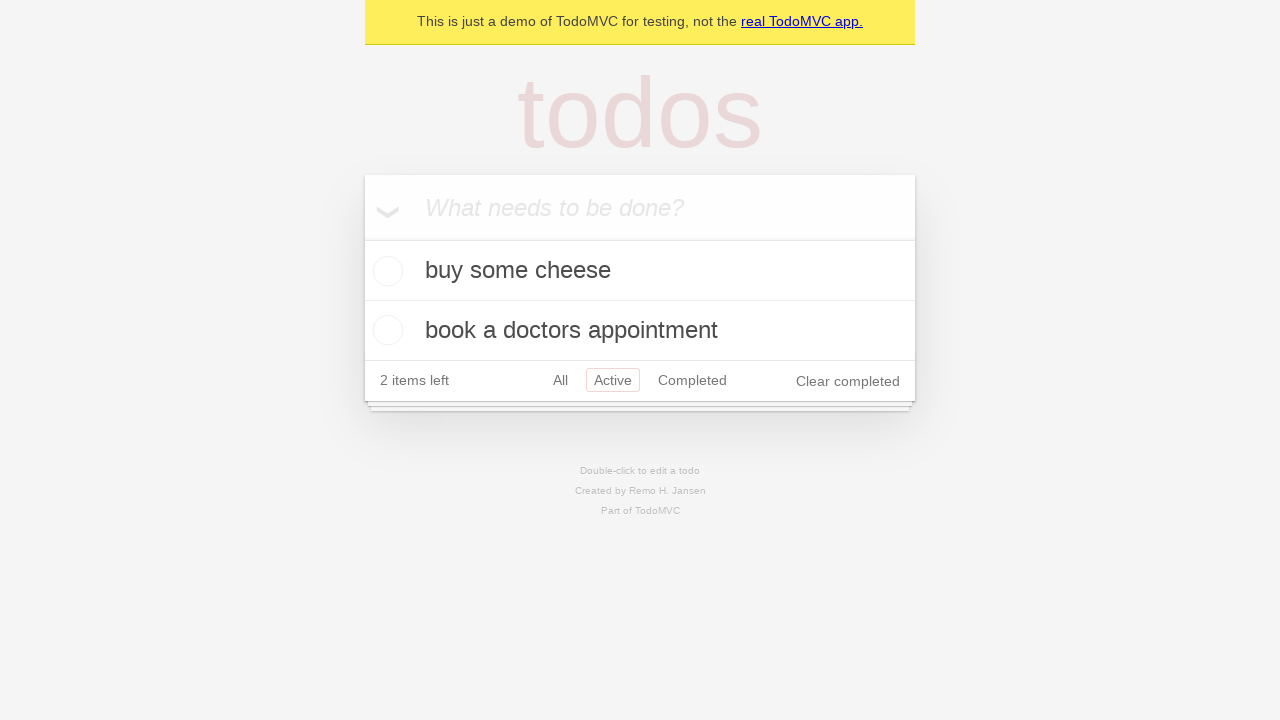

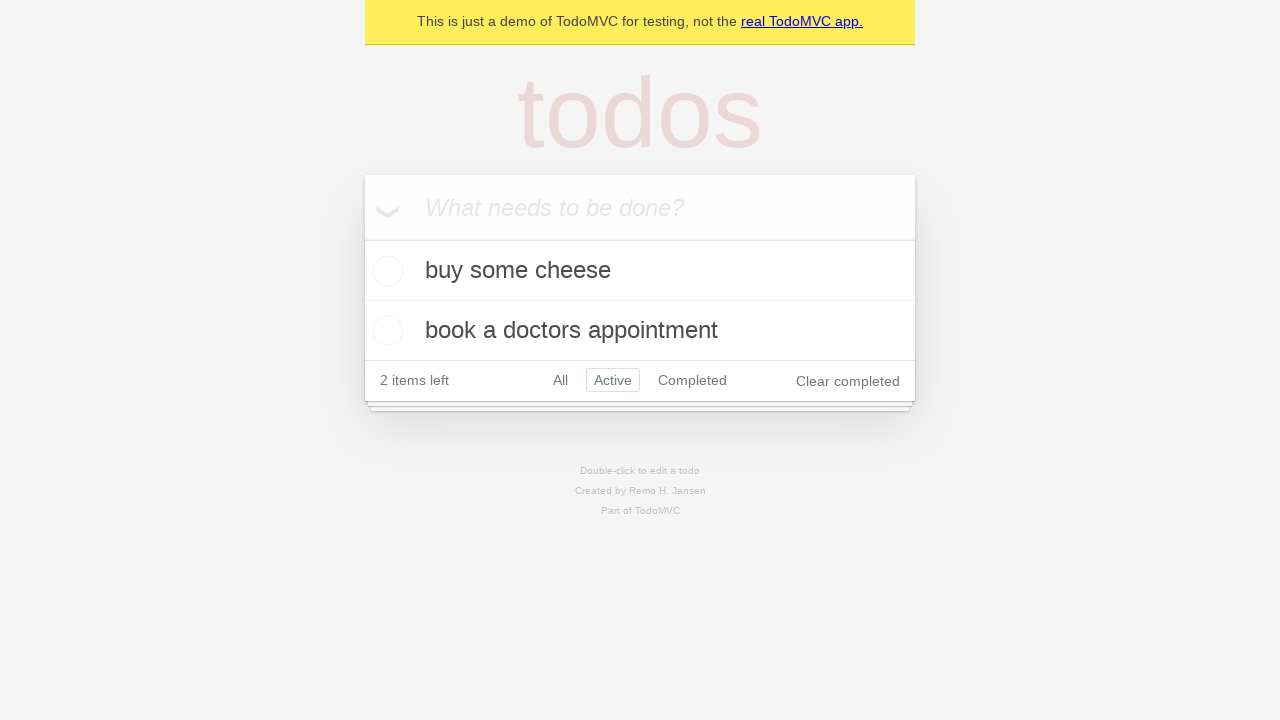